Navigates to jQuery UI draggable demo, identifies the draggable element, then navigates to the resizable page

Starting URL: https://jqueryui.com/draggable/

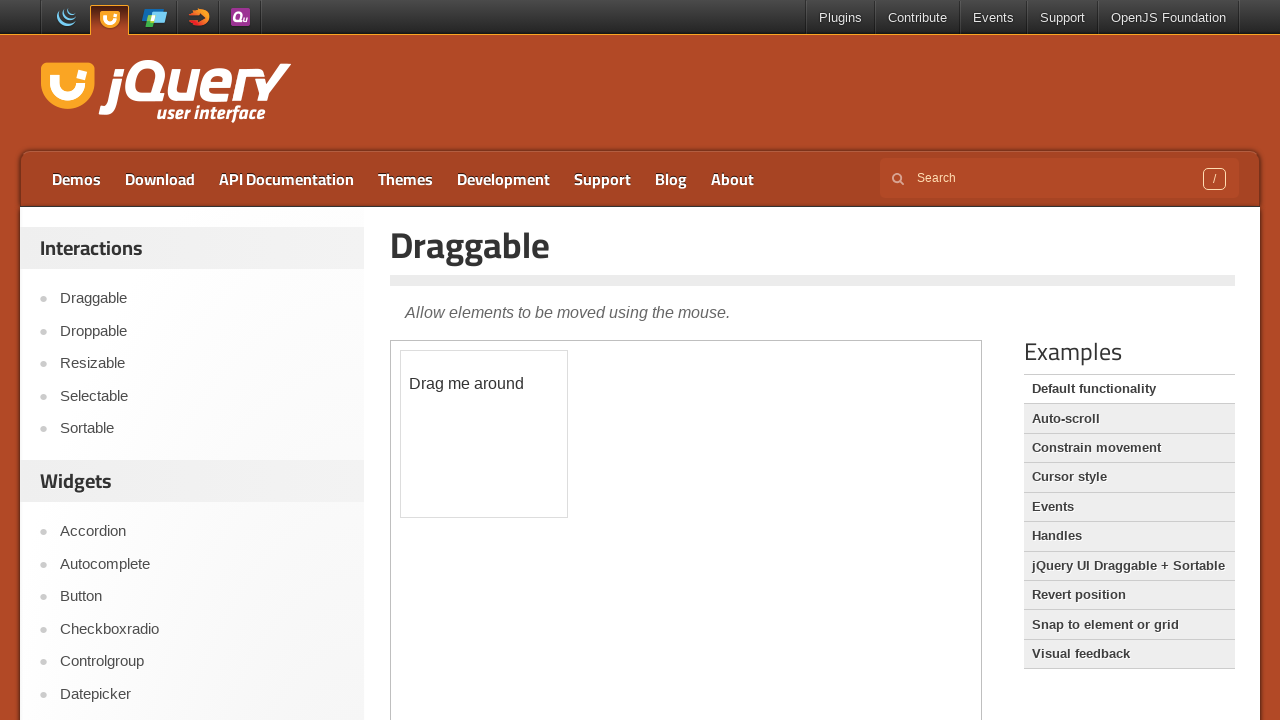

Located the demo iframe
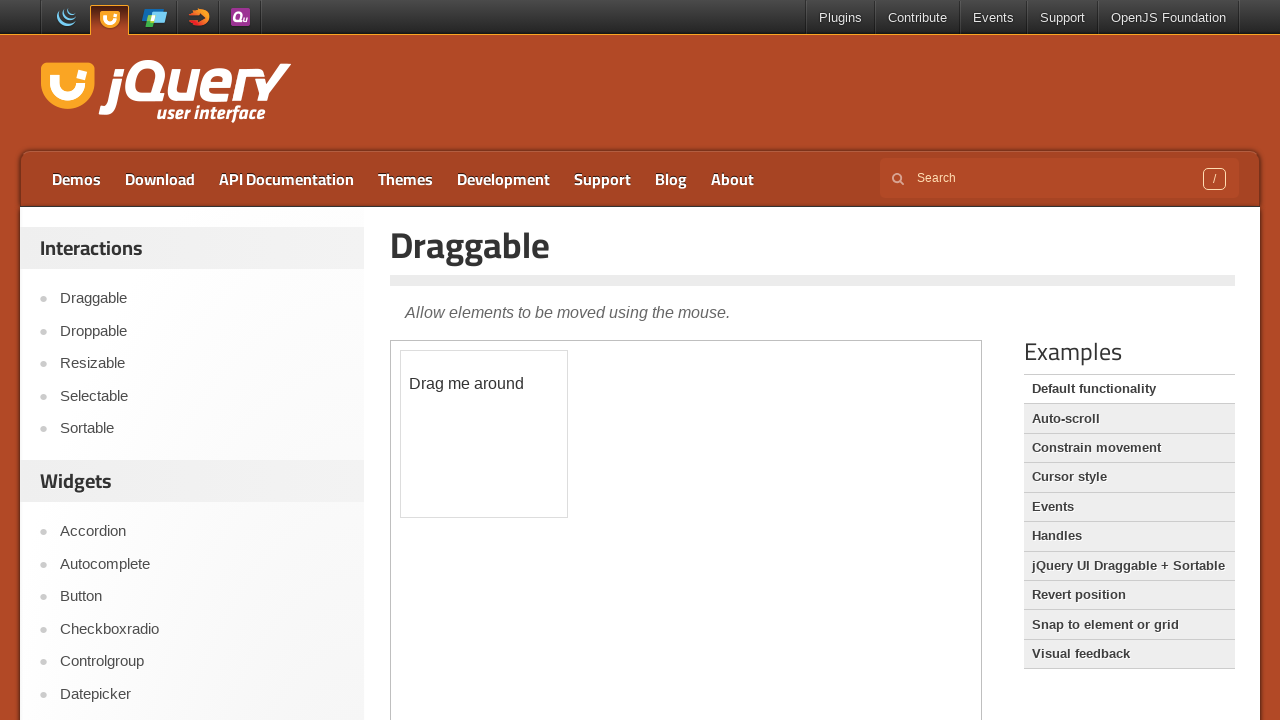

Located the draggable element (#draggable)
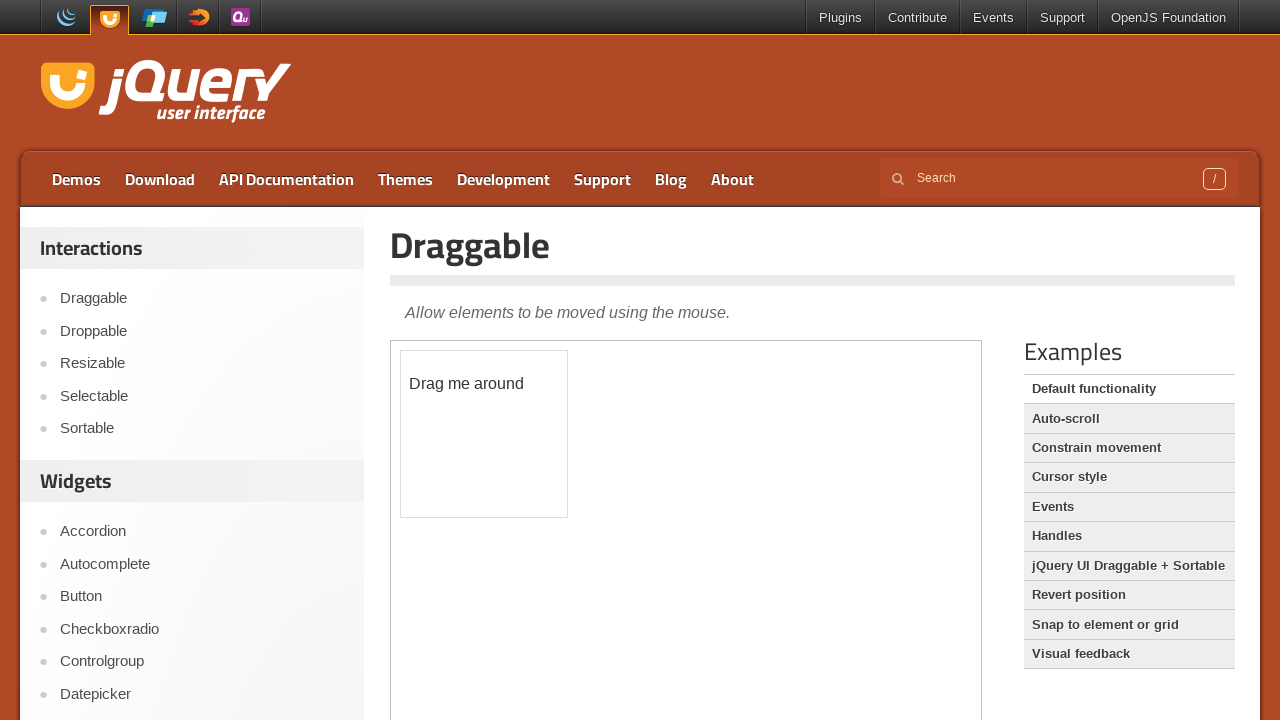

Retrieved draggable element text: '
	Drag me around
'
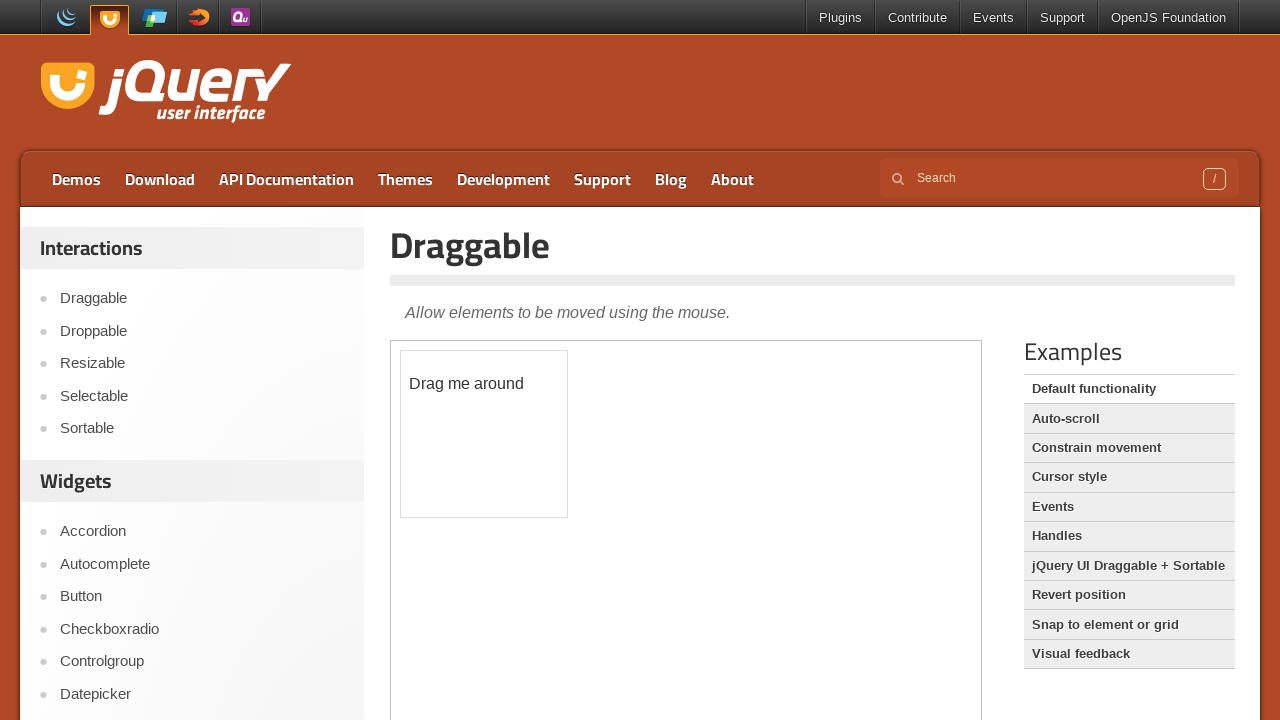

Clicked on 'Resizable' link to navigate to resizable demo page at (202, 364) on a:text('Resizable')
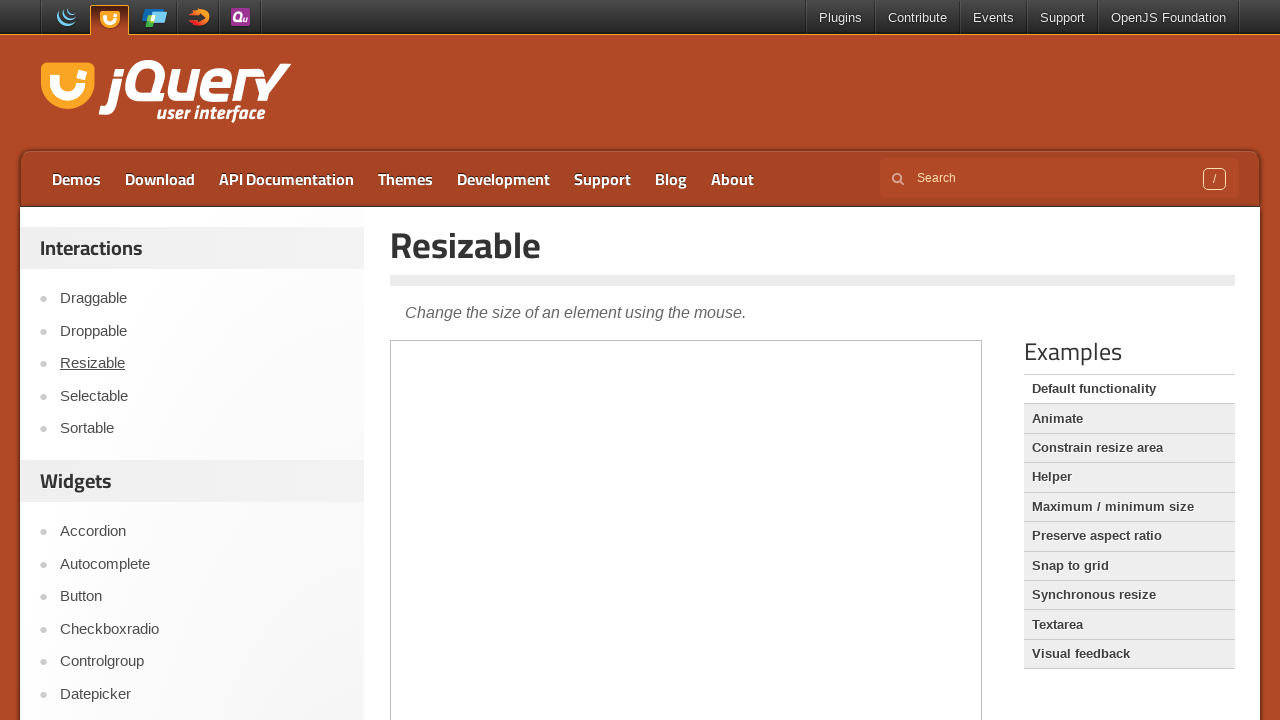

Retrieved page title: 'Resizable | jQuery UI'
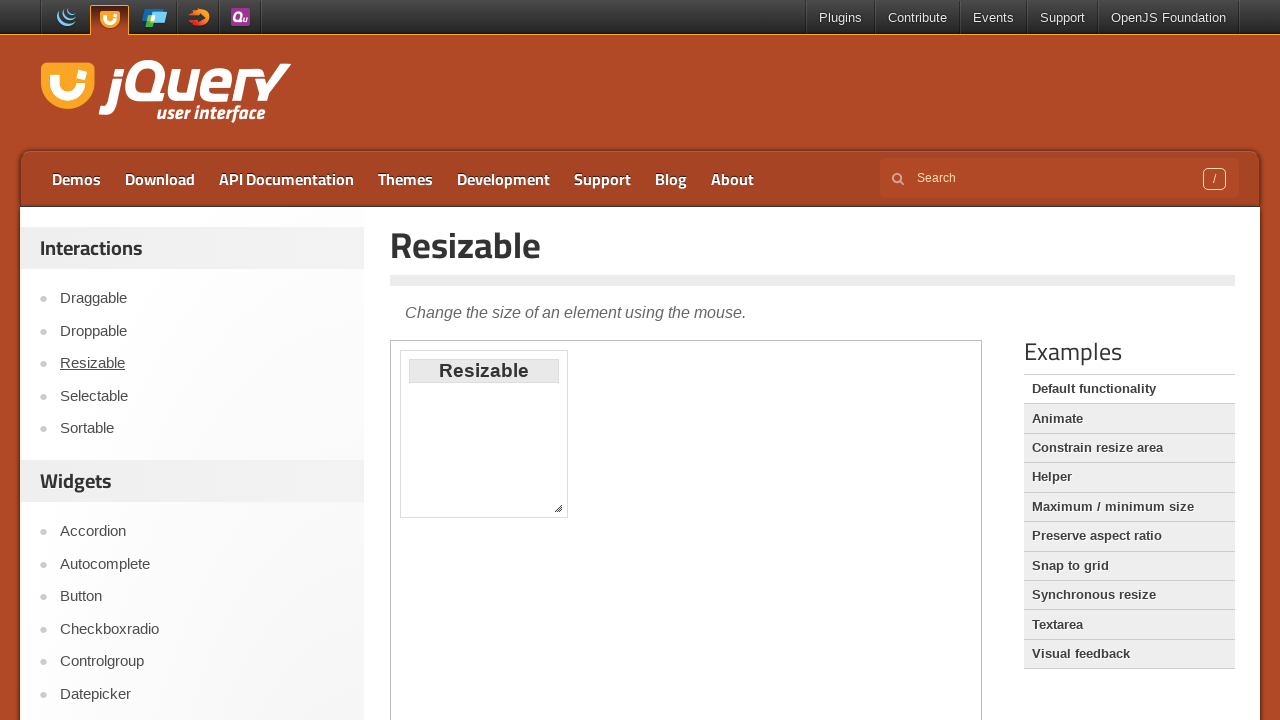

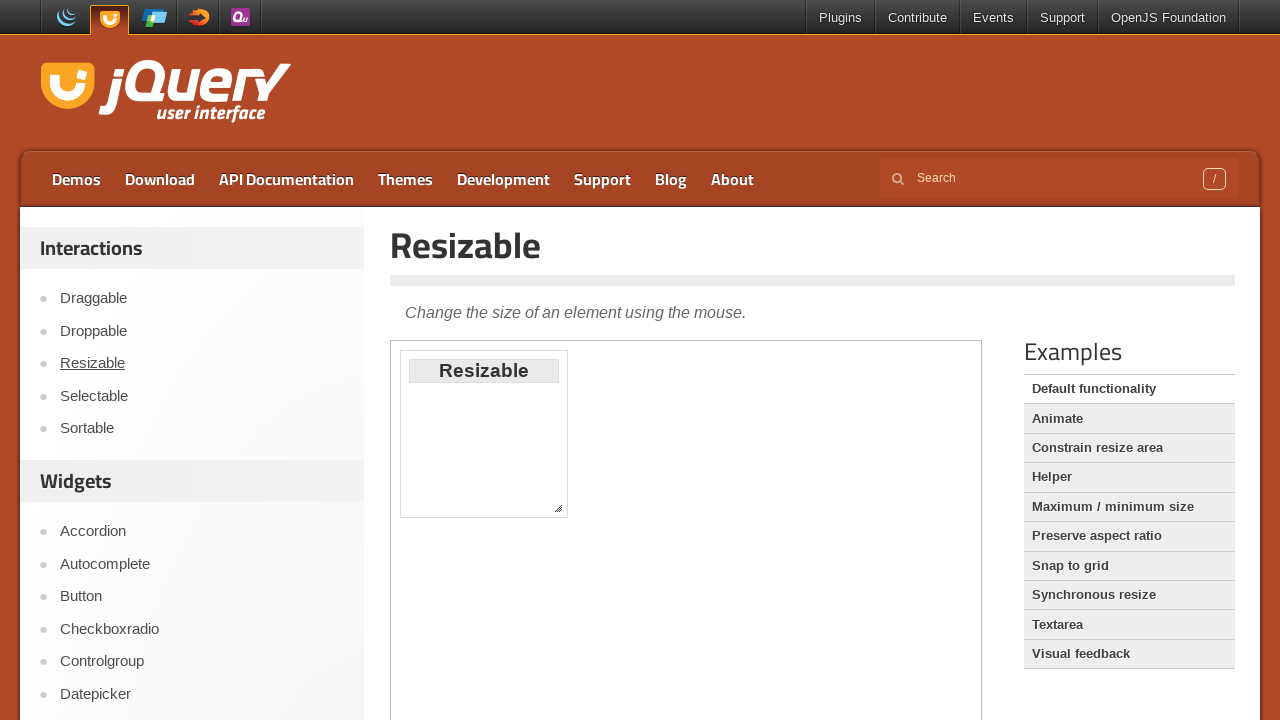